Tests window handling functionality by opening new windows/tabs, switching between them, counting opened tabs, and closing windows

Starting URL: https://leafground.com/window.xhtml

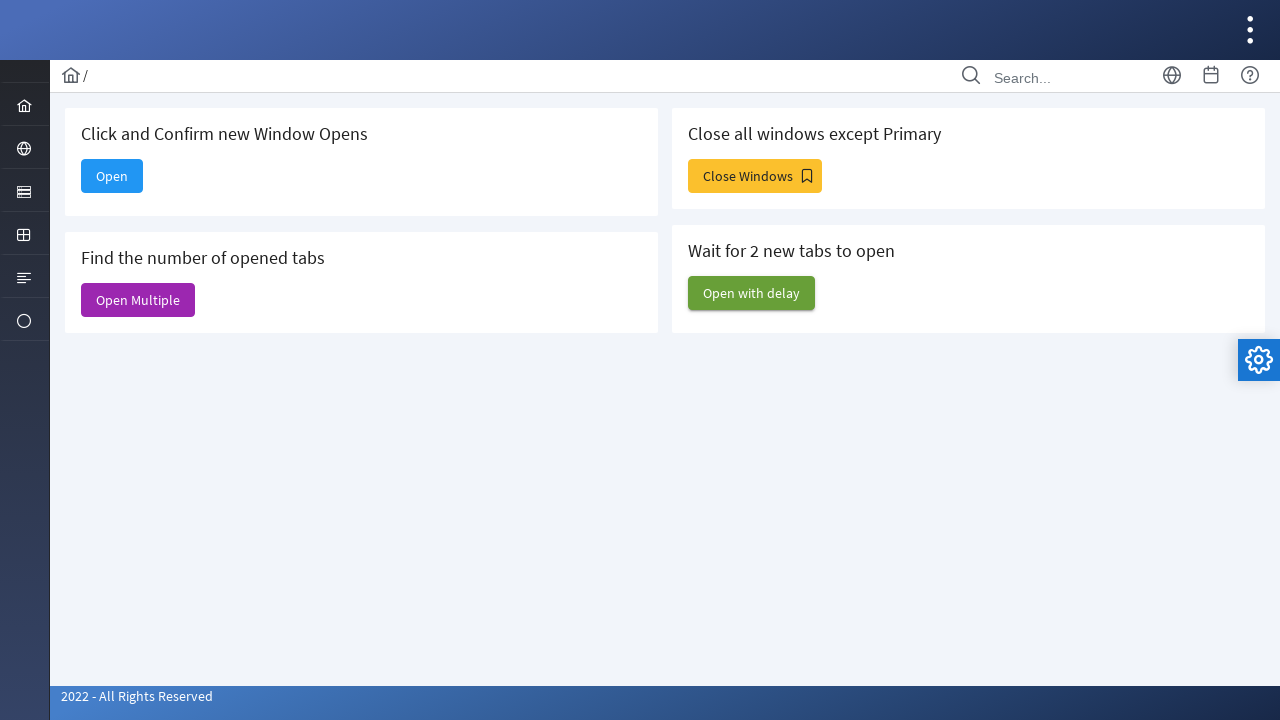

Retrieved initial page/window handle
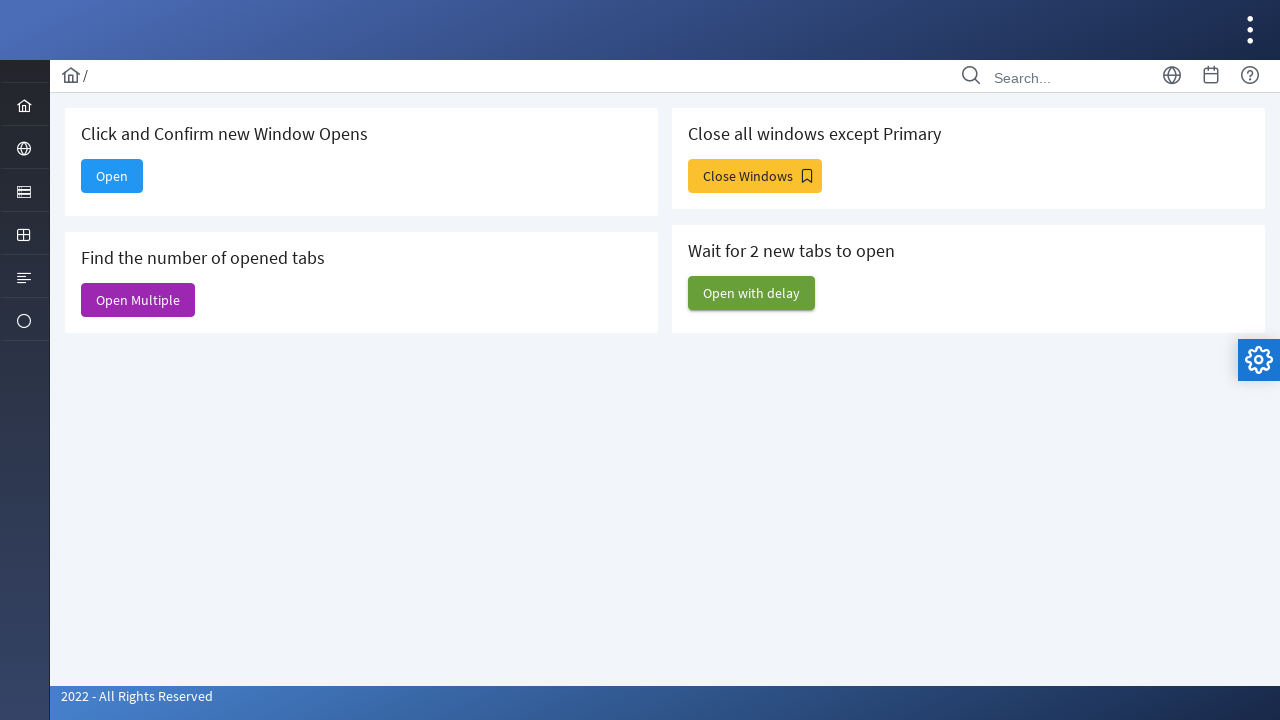

Clicked 'Open' button to open new window at (112, 176) on xpath=//span[text()='Open']
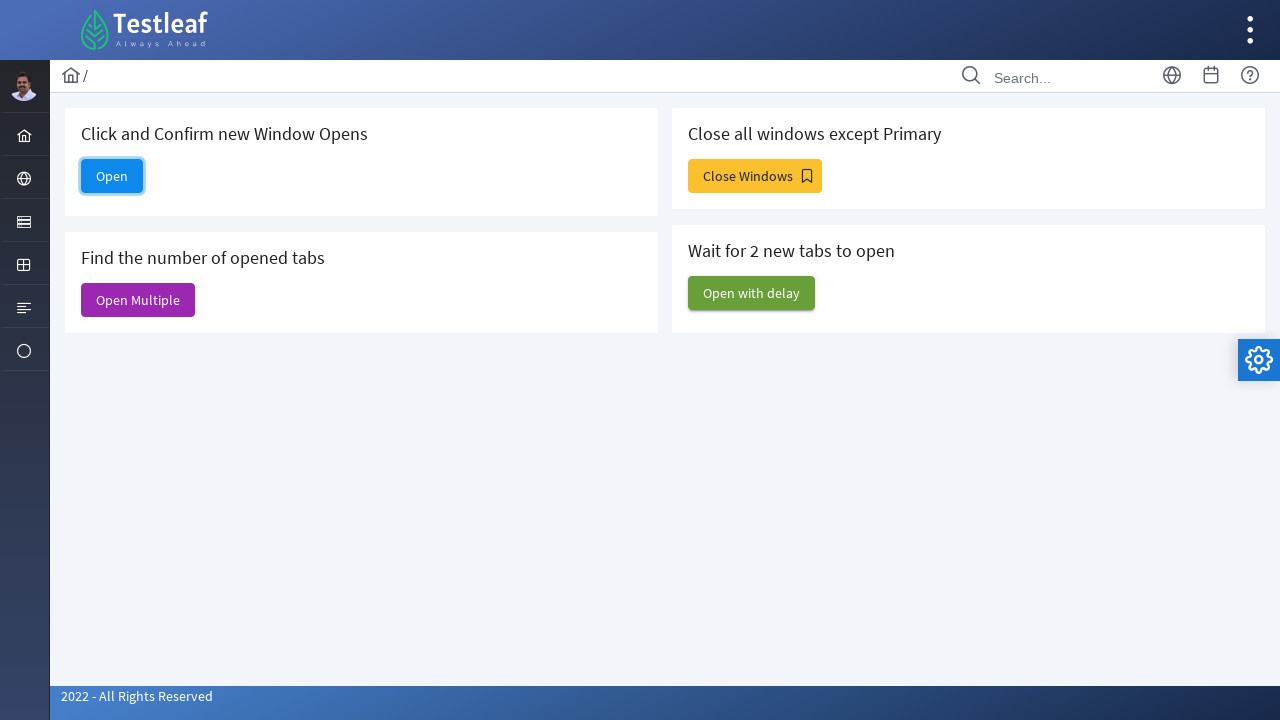

Retrieved list of all open pages
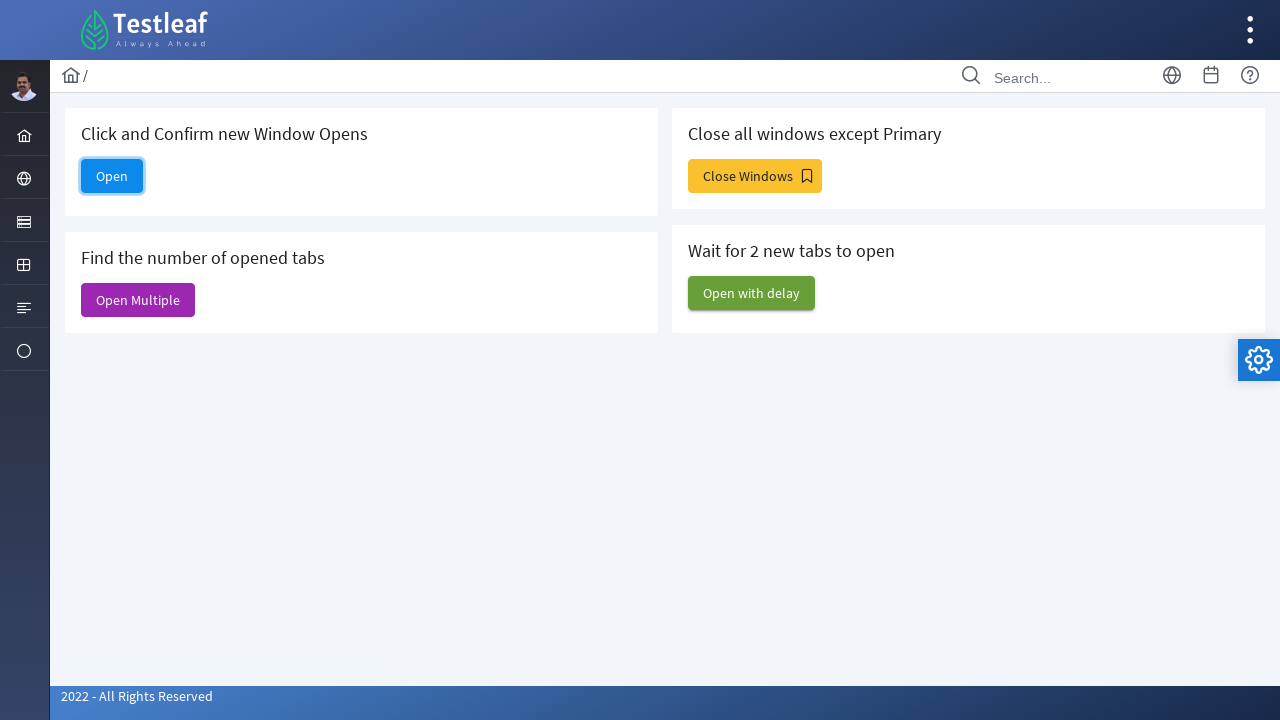

Selected second page from context
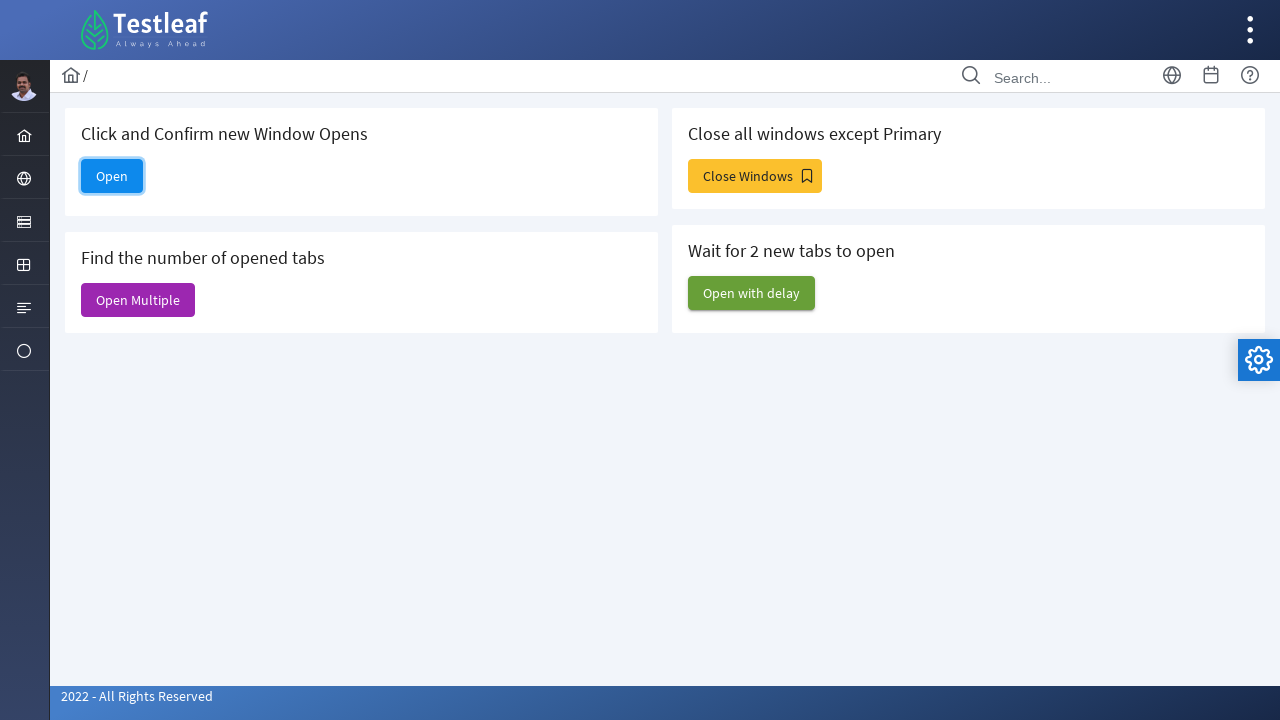

Brought new window to front
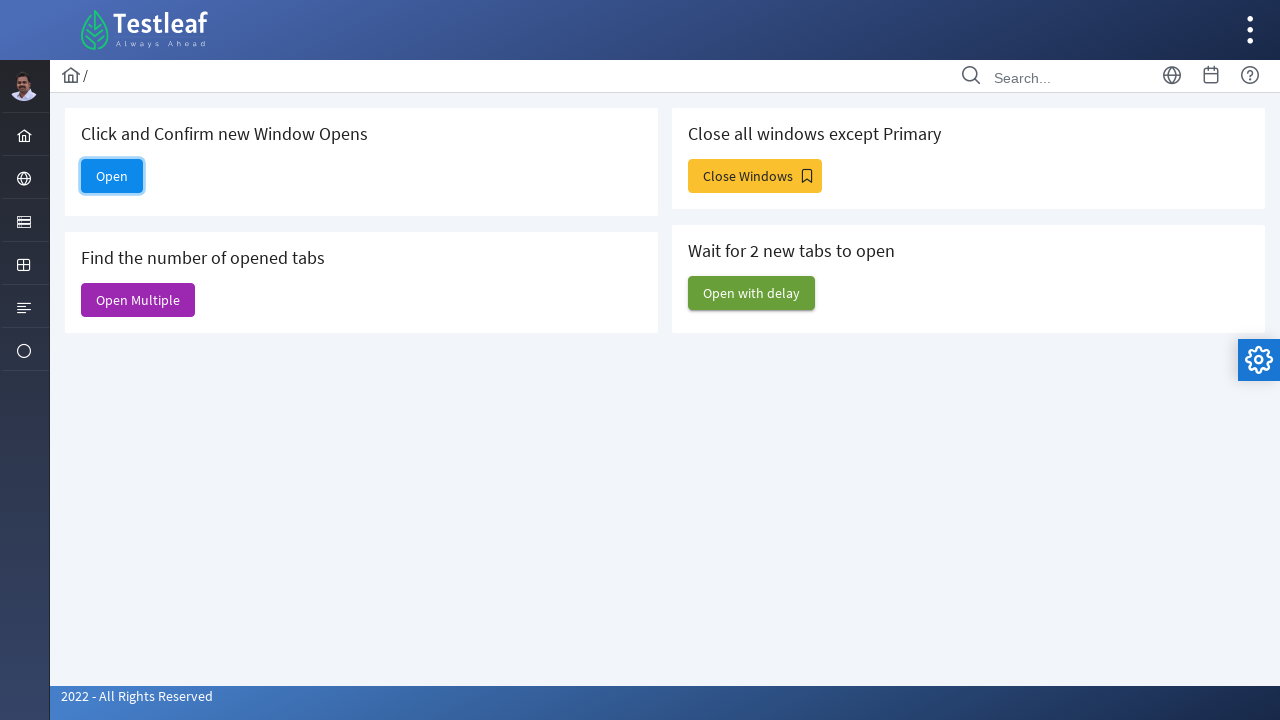

Switched back to initial window
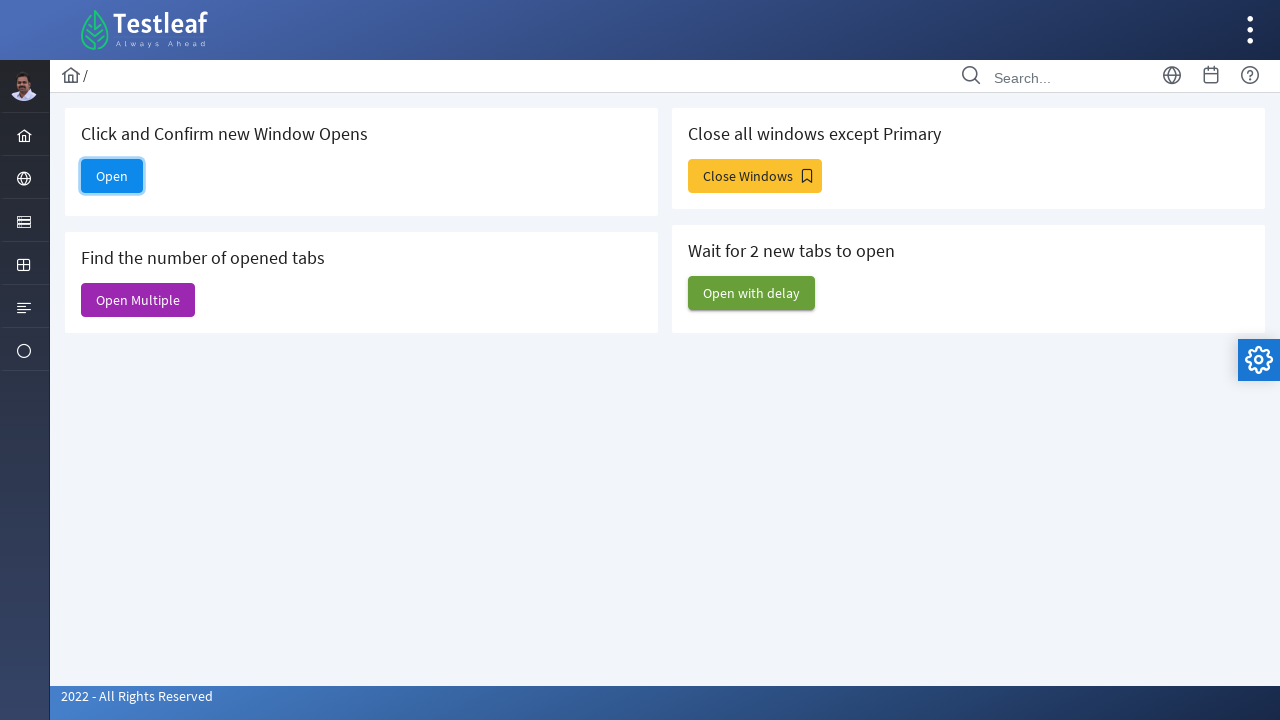

Clicked 'Open Multiple' button to open multiple windows at (138, 300) on xpath=//span[text()='Open Multiple']
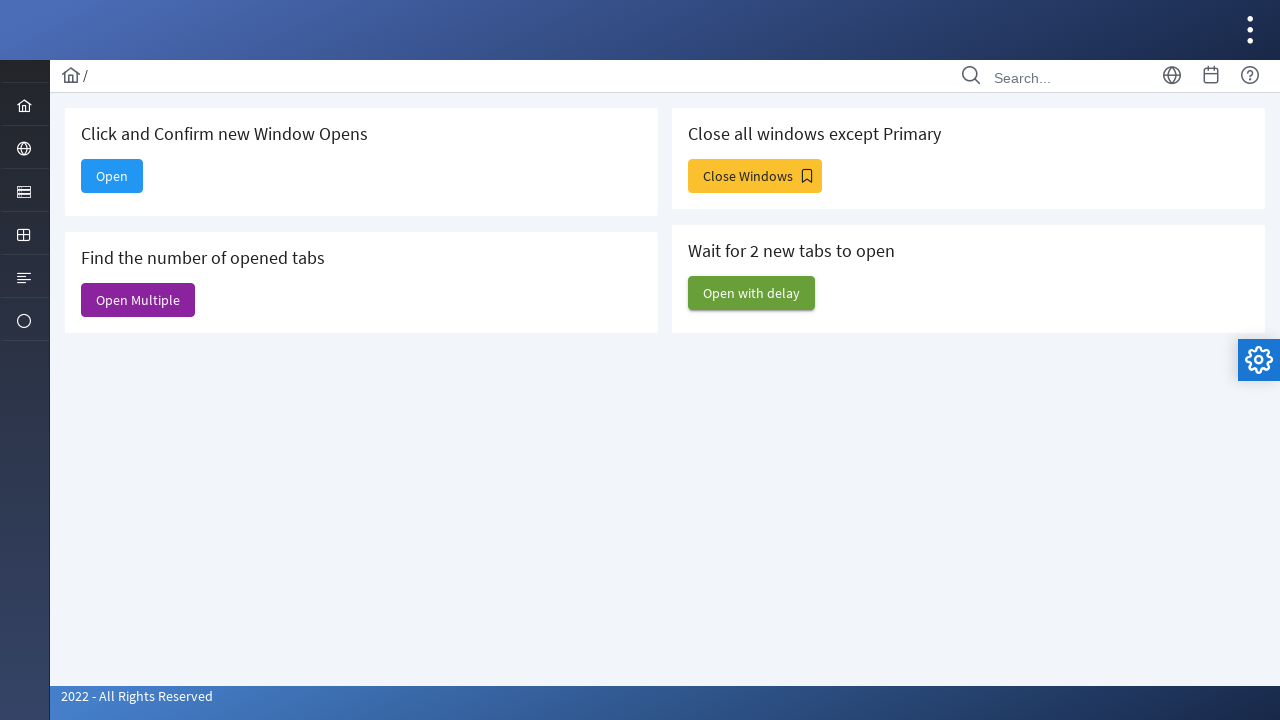

Retrieved all open pages to count tabs
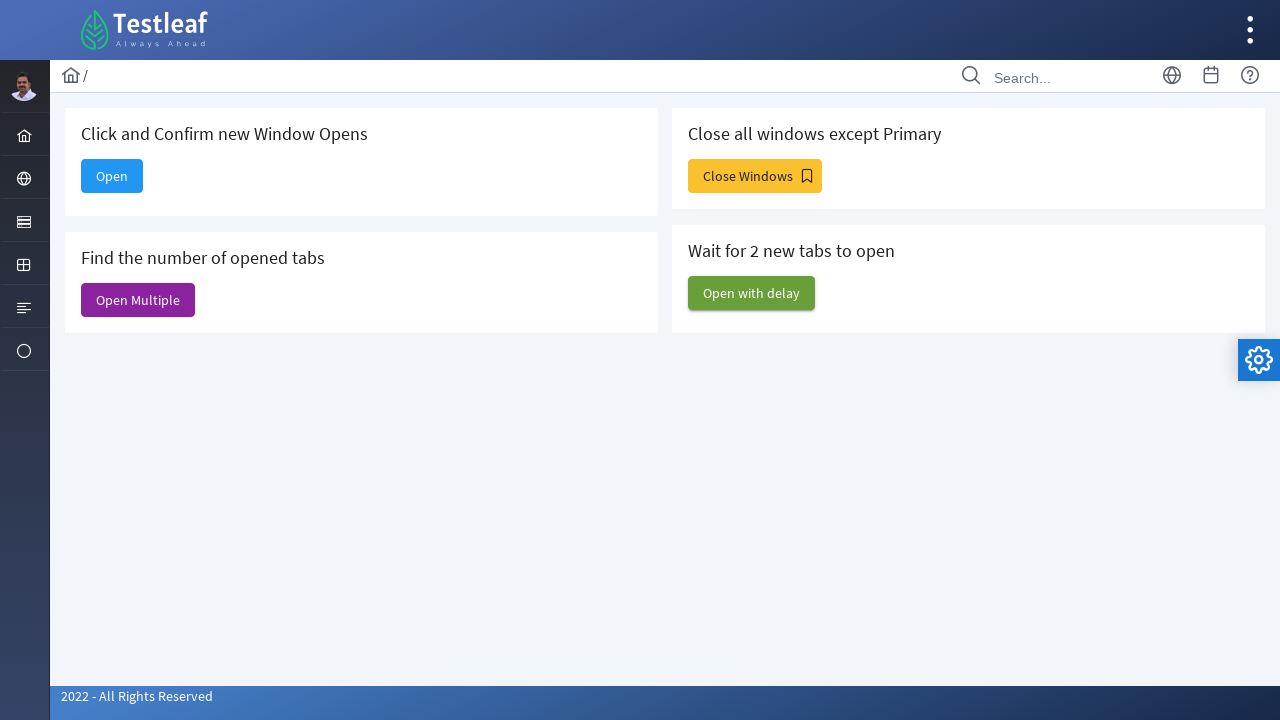

Counted 7 tabs opened
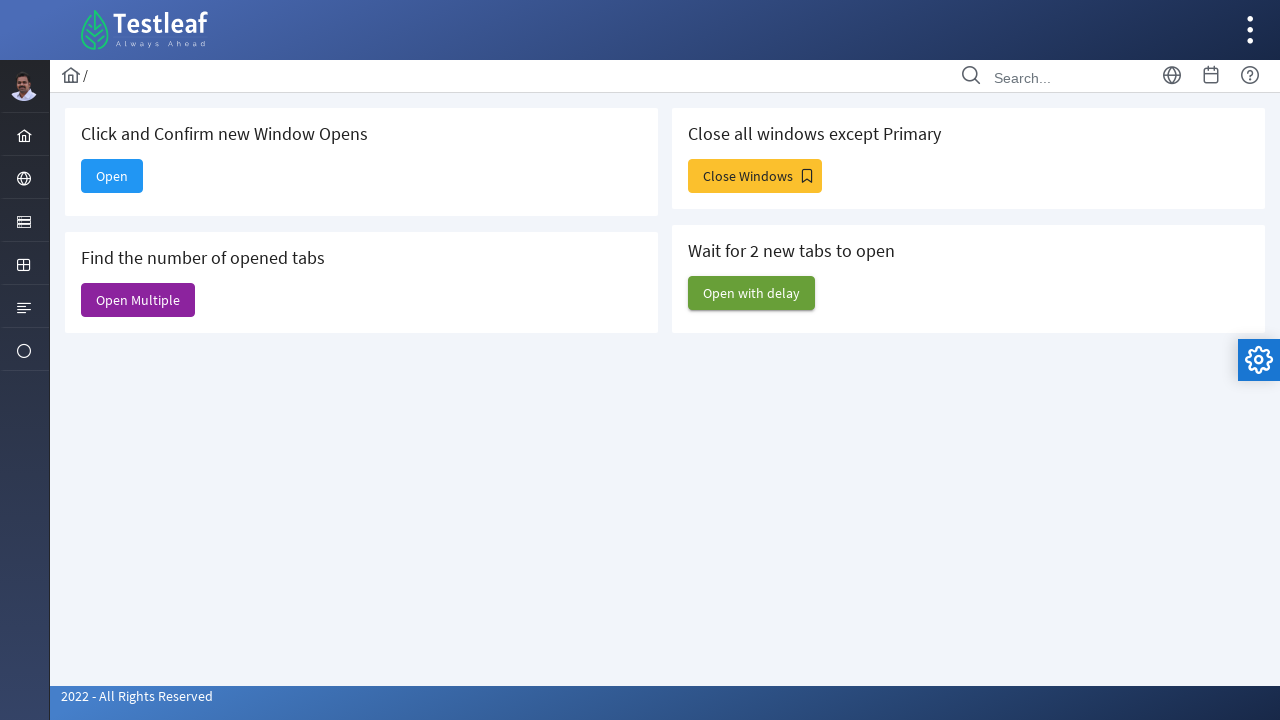

Clicked third button to open more windows at (755, 176) on xpath=(//button[@type='button'])[3]
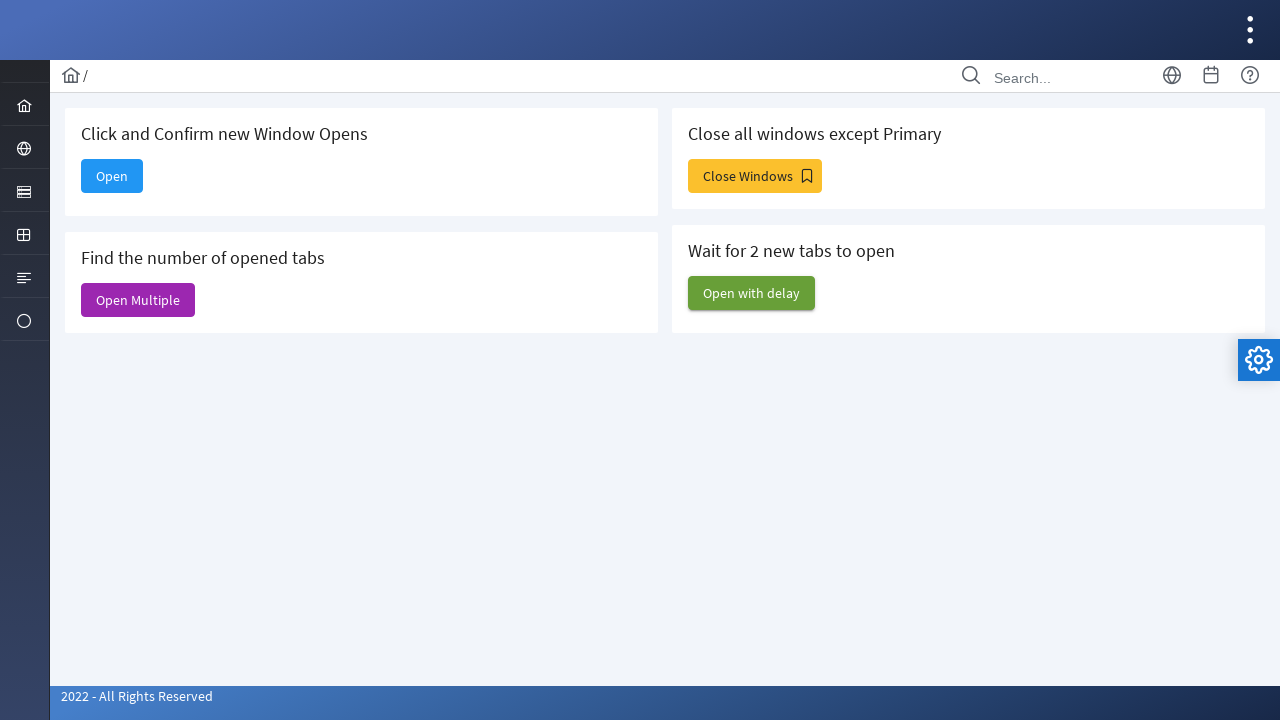

Closed a secondary window/tab
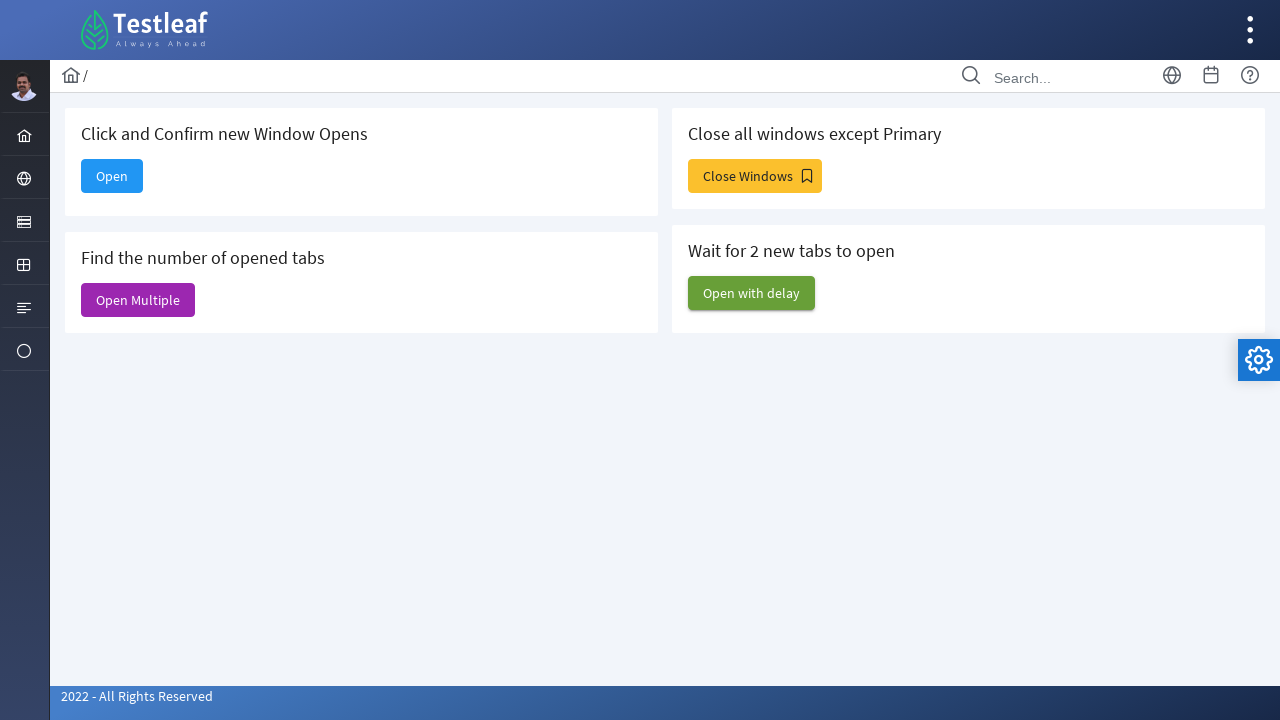

Closed a secondary window/tab
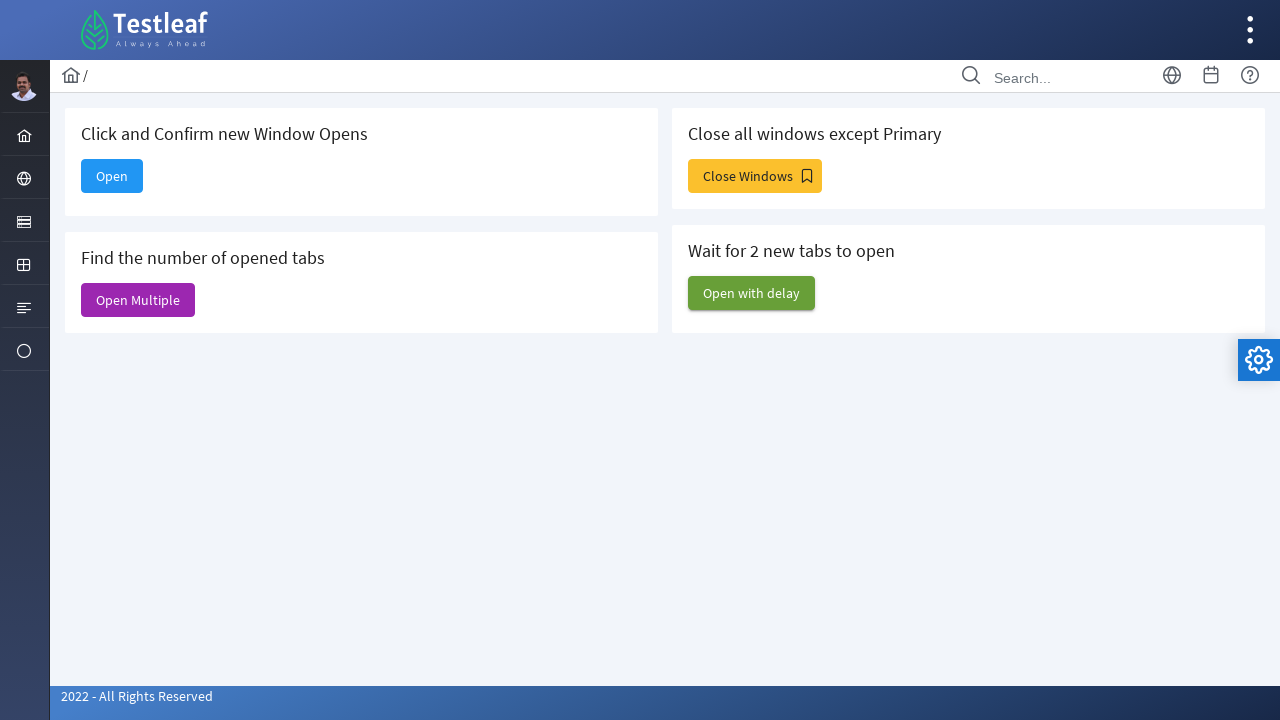

Closed a secondary window/tab
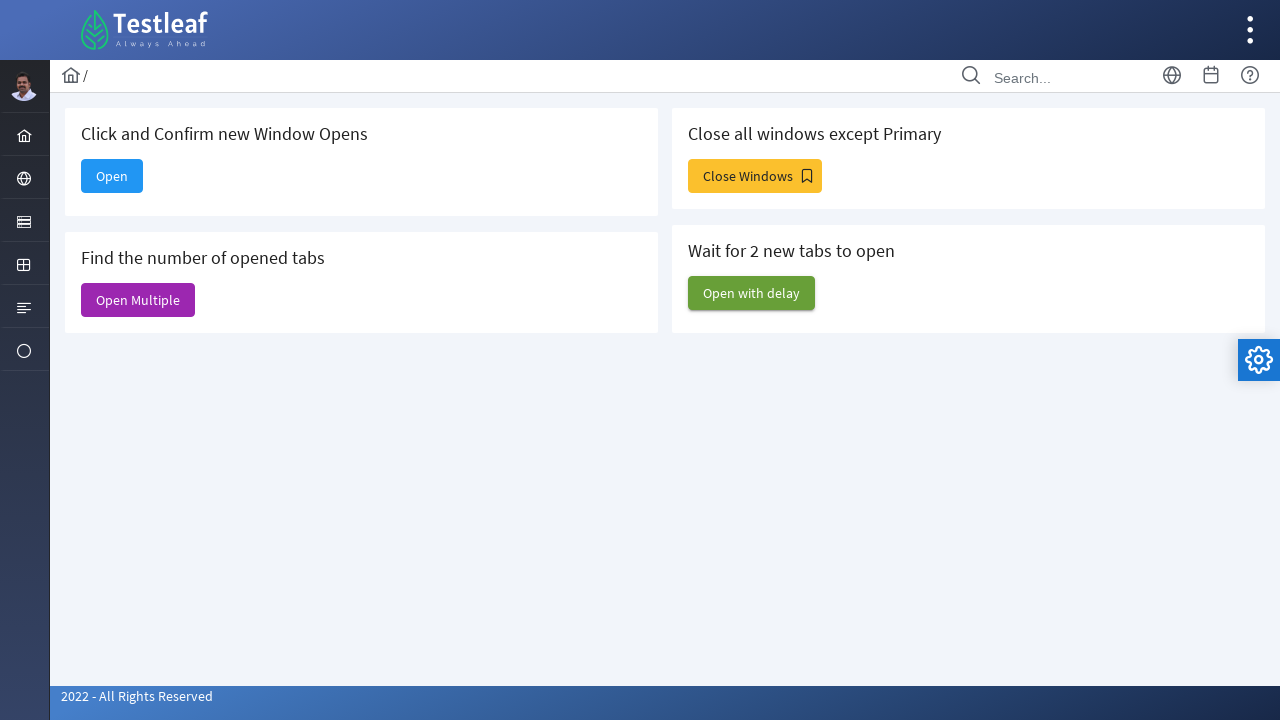

Closed a secondary window/tab
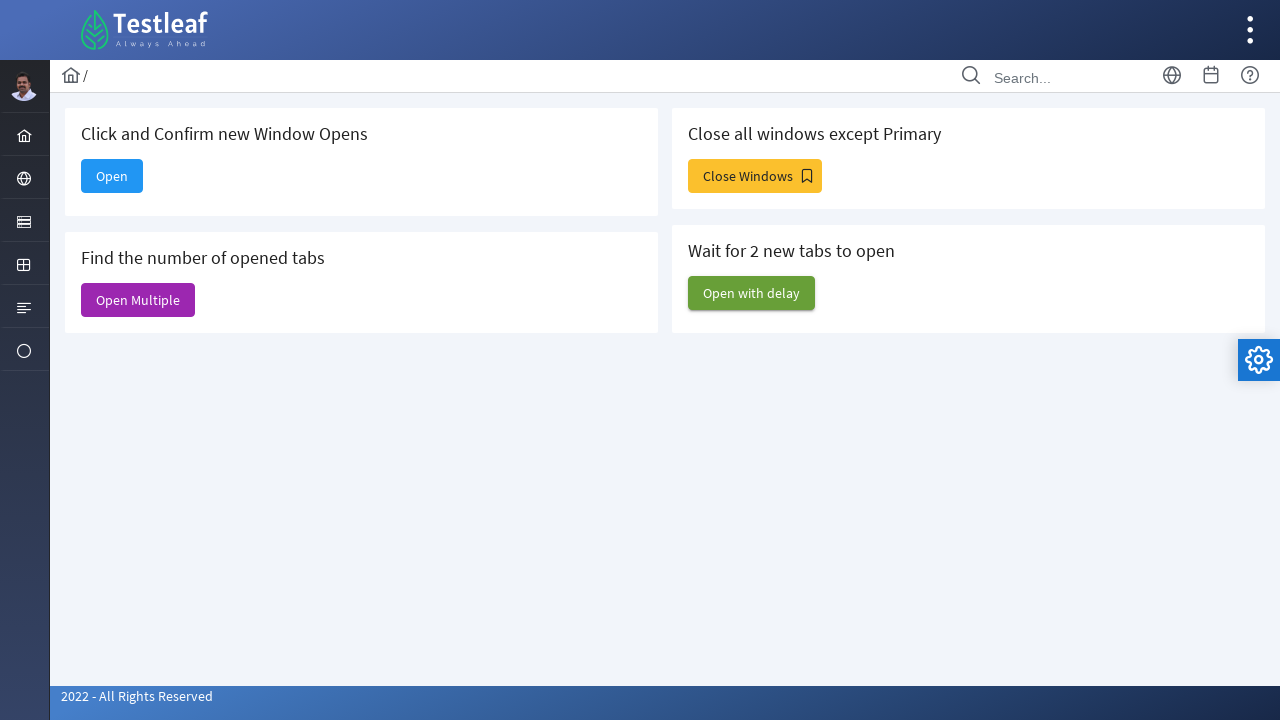

Closed a secondary window/tab
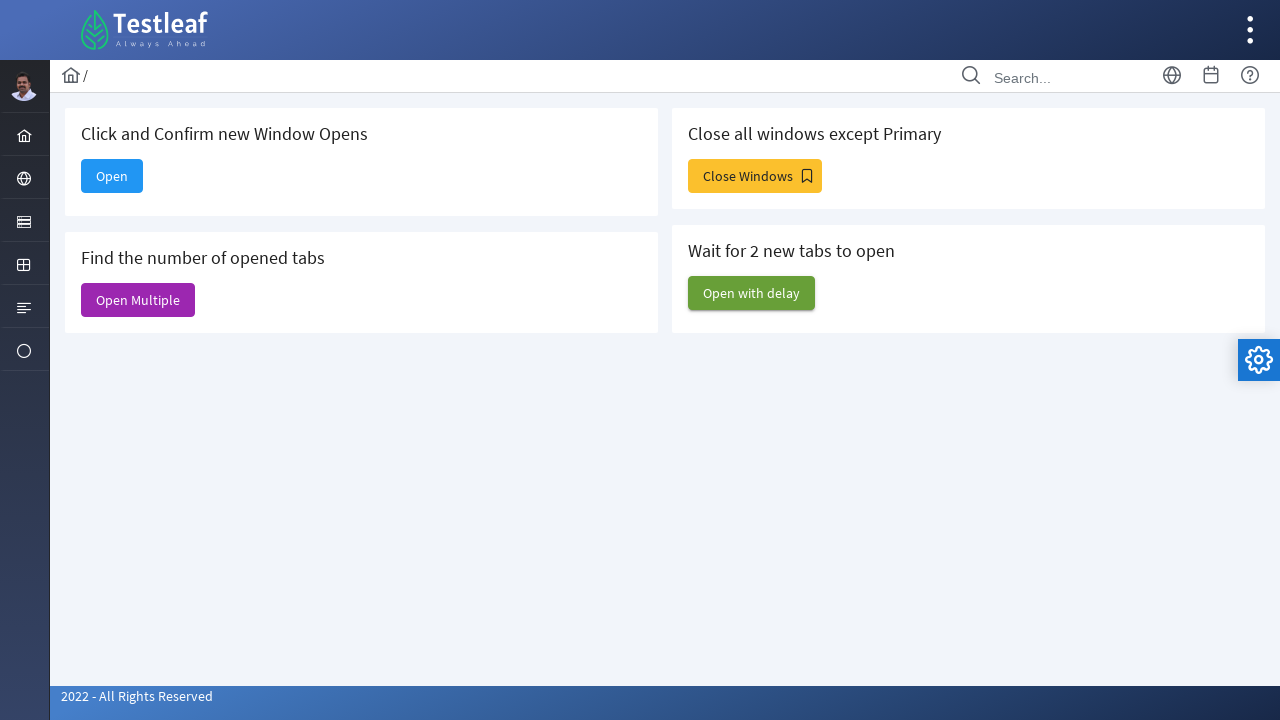

Closed a secondary window/tab
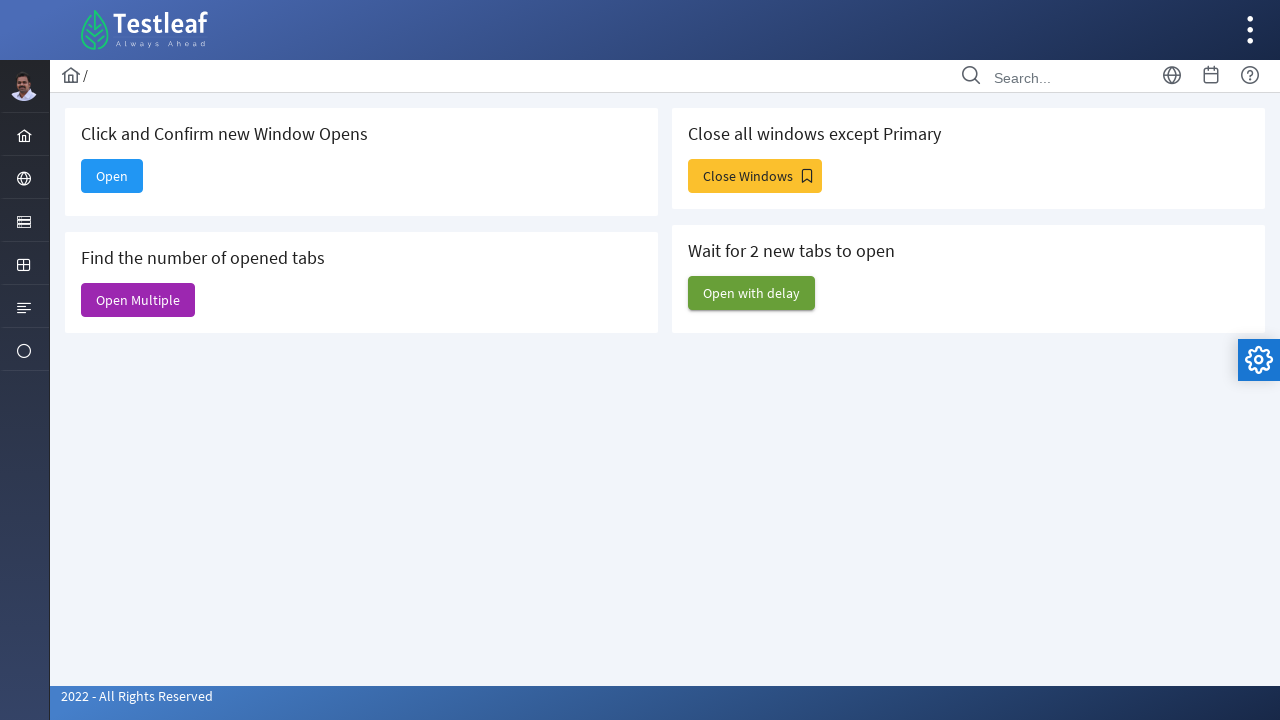

Closed a secondary window/tab
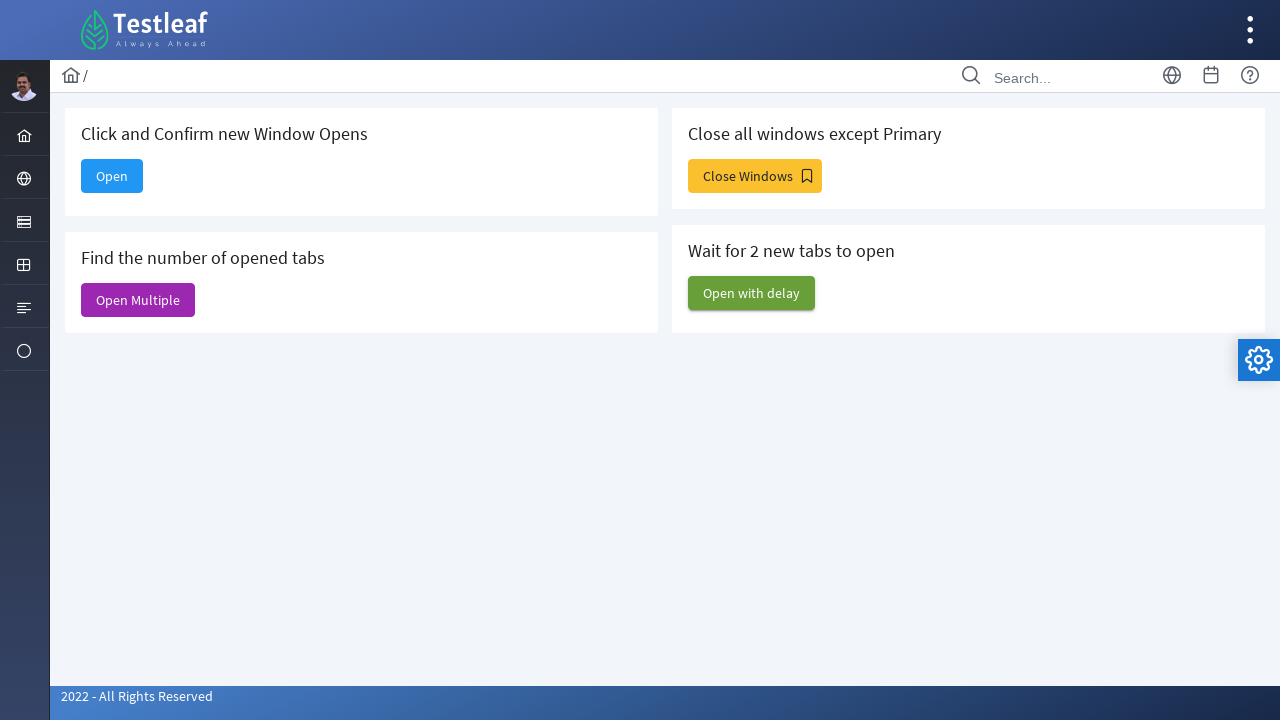

Closed a secondary window/tab
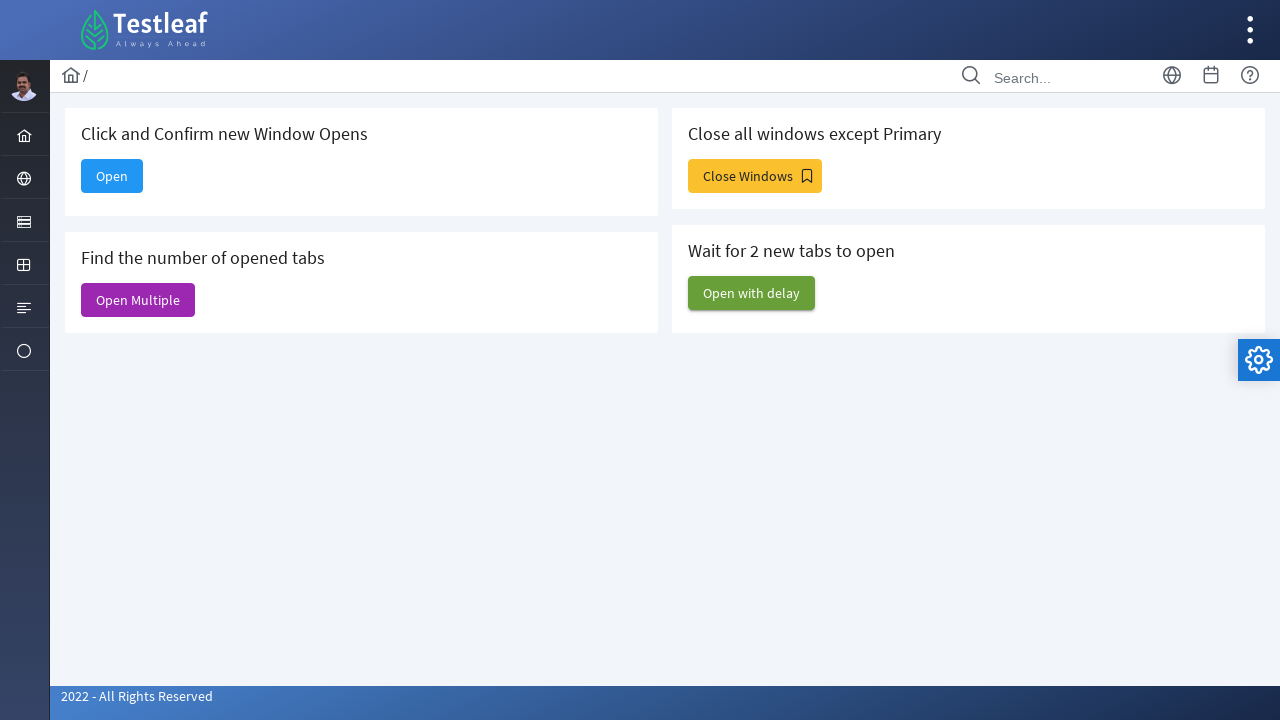

Closed a secondary window/tab
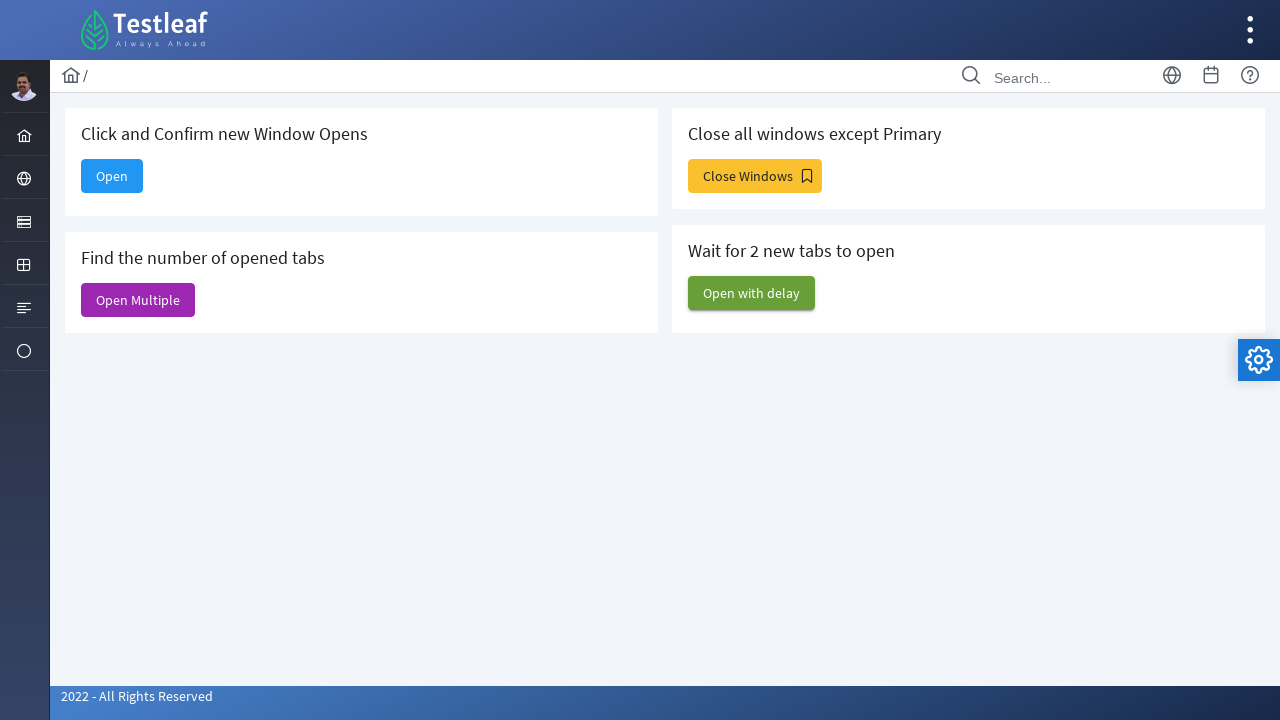

Clicked 'Open with delay' button at (752, 293) on xpath=//span[text()='Open with delay']
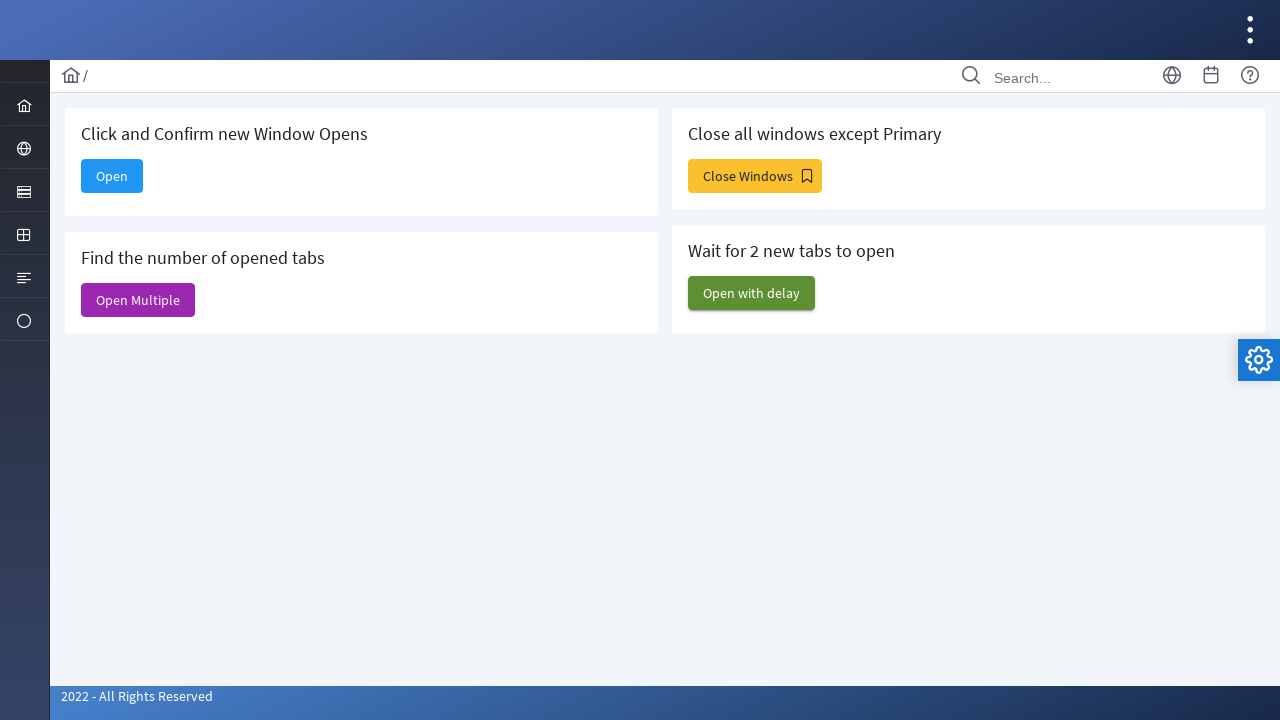

Waited 2 seconds for delayed windows to open
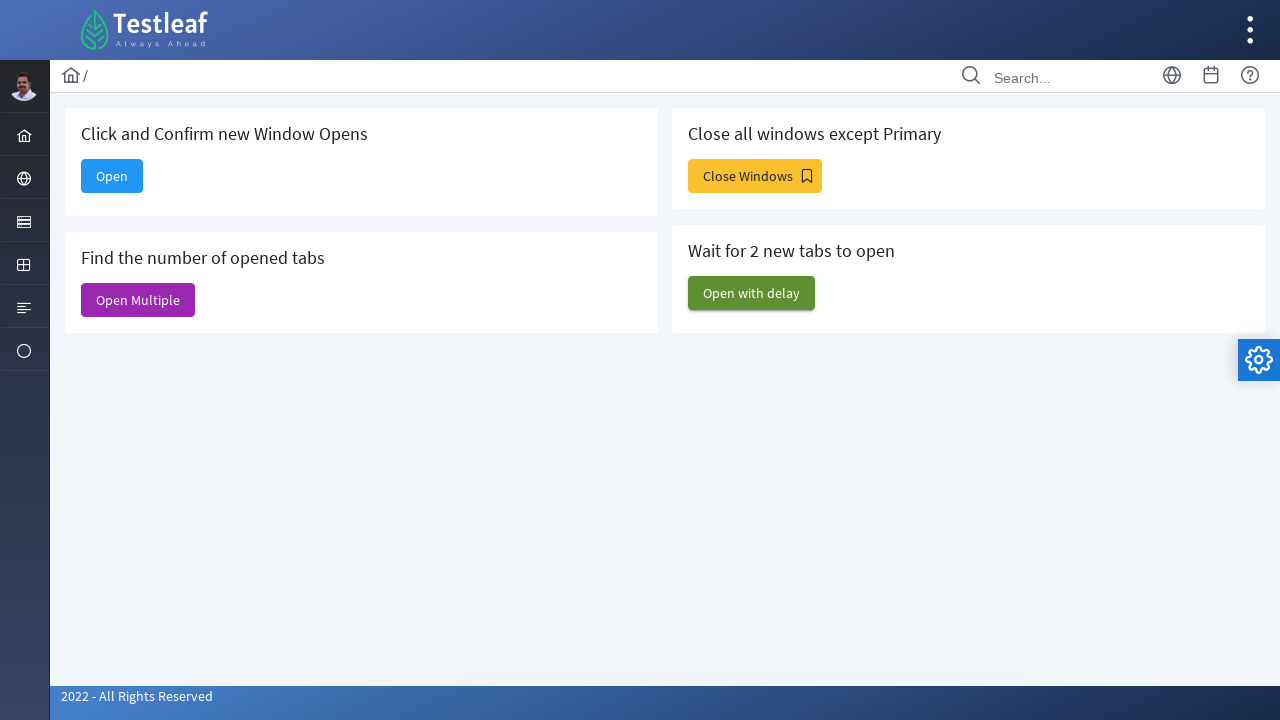

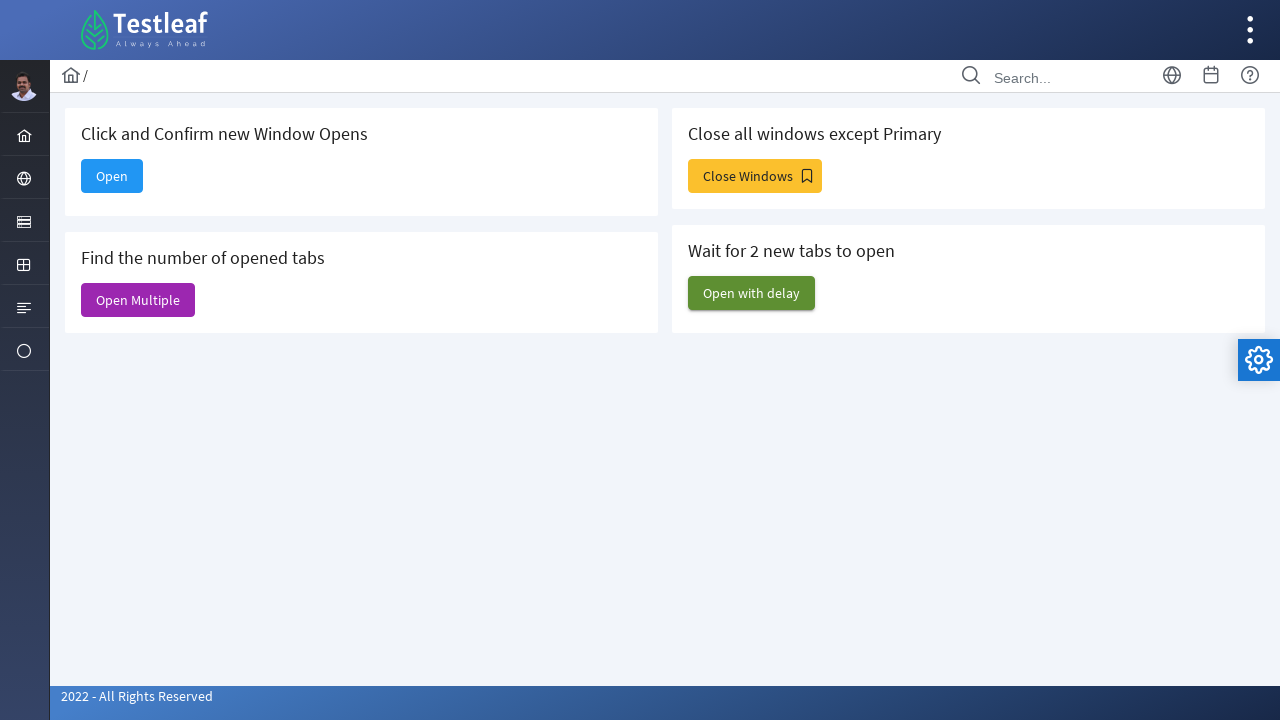